Tests dropdown selection and passenger count functionality by selecting currency from dropdown and incrementing adult passenger count

Starting URL: https://rahulshettyacademy.com/dropdownsPractise/

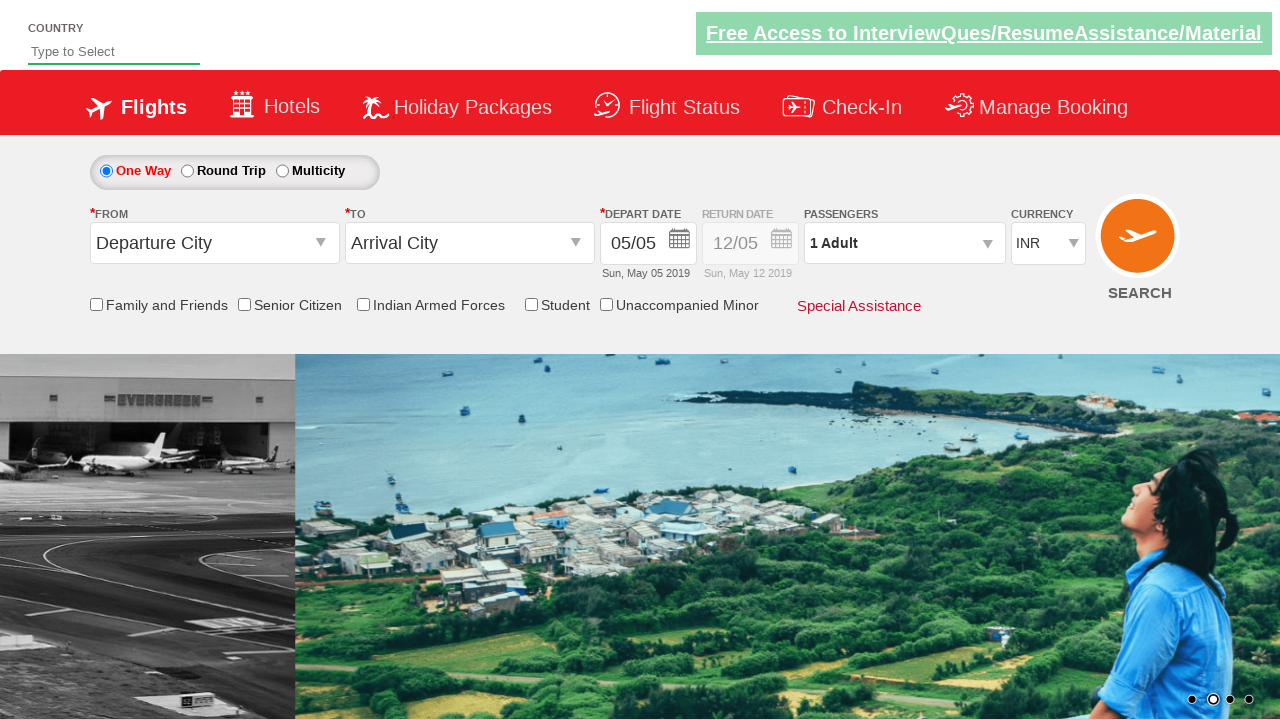

Selected 3rd option from currency dropdown by index on #ctl00_mainContent_DropDownListCurrency
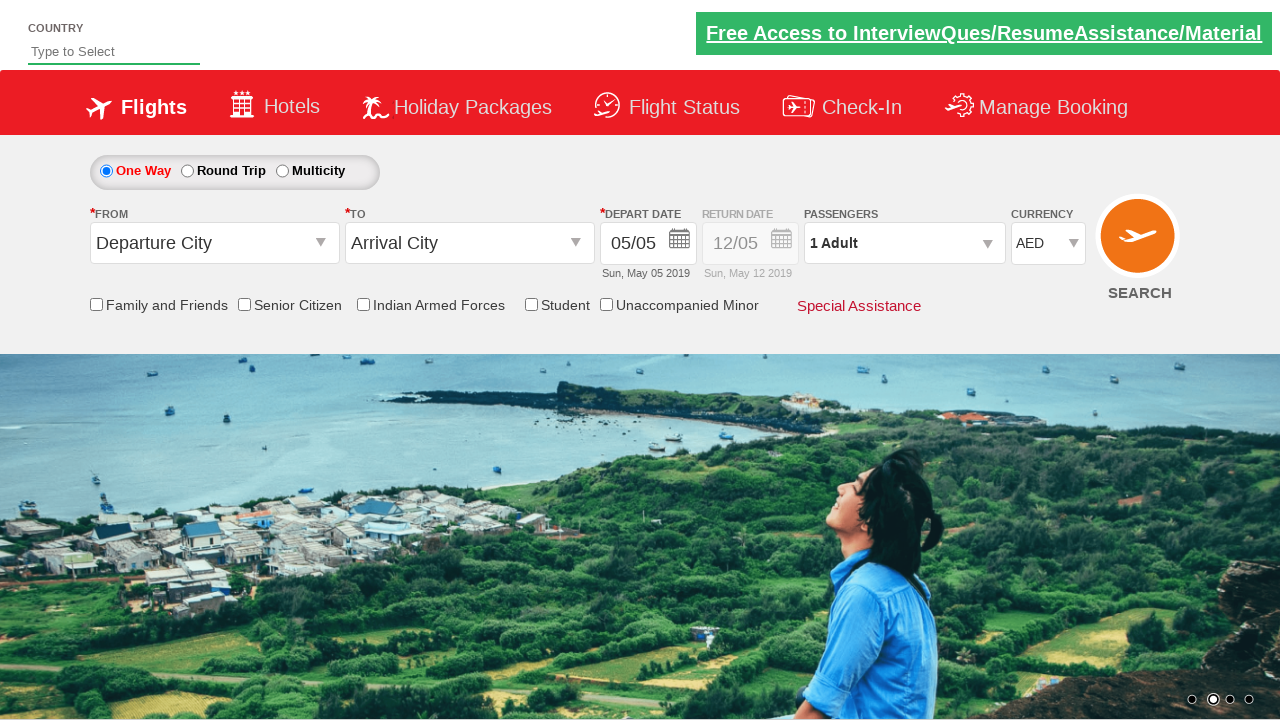

Selected INR currency from dropdown by value on #ctl00_mainContent_DropDownListCurrency
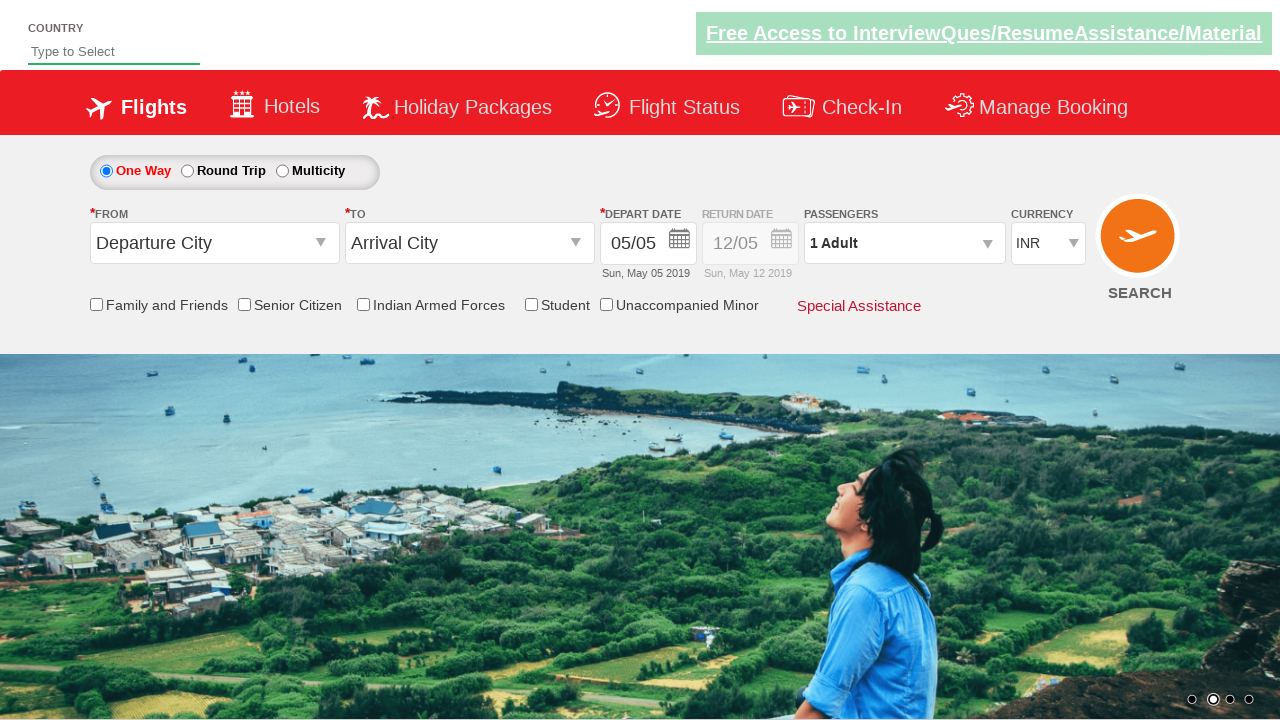

Clicked on passenger info div to open passenger selection at (904, 243) on #divpaxinfo
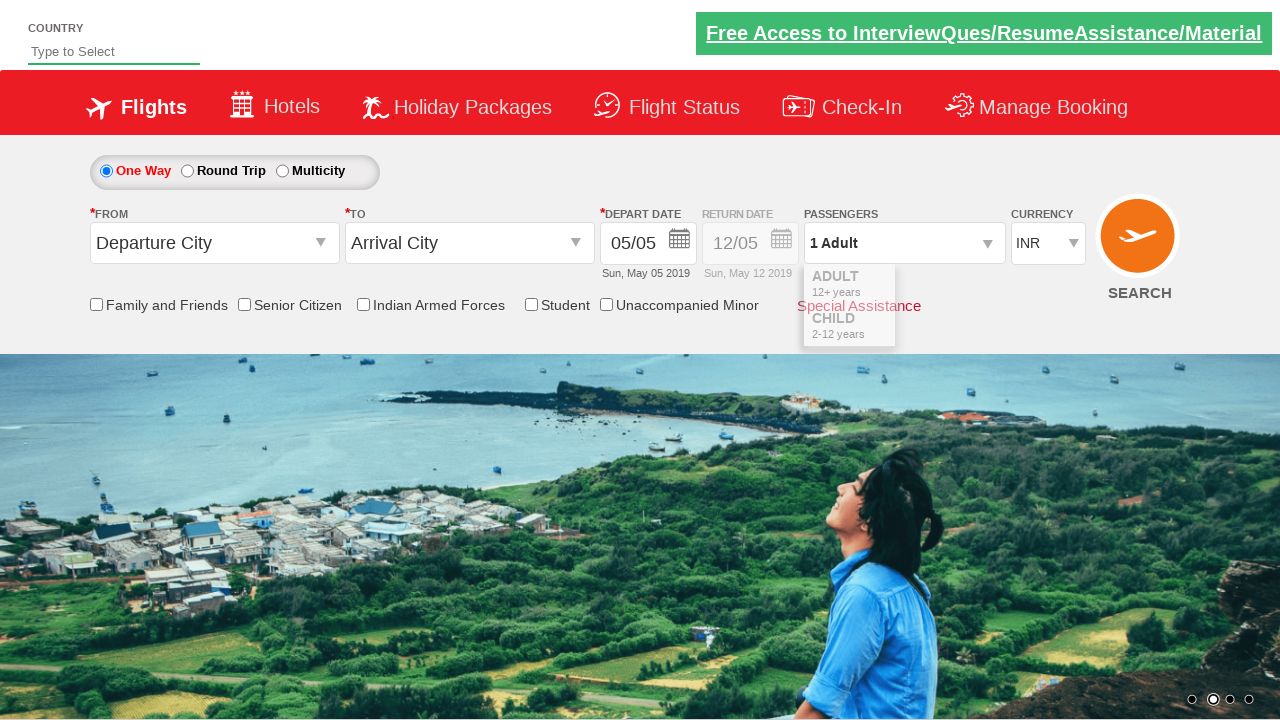

Clicked increment adult button (iteration 1 of 5) at (982, 288) on #hrefIncAdt
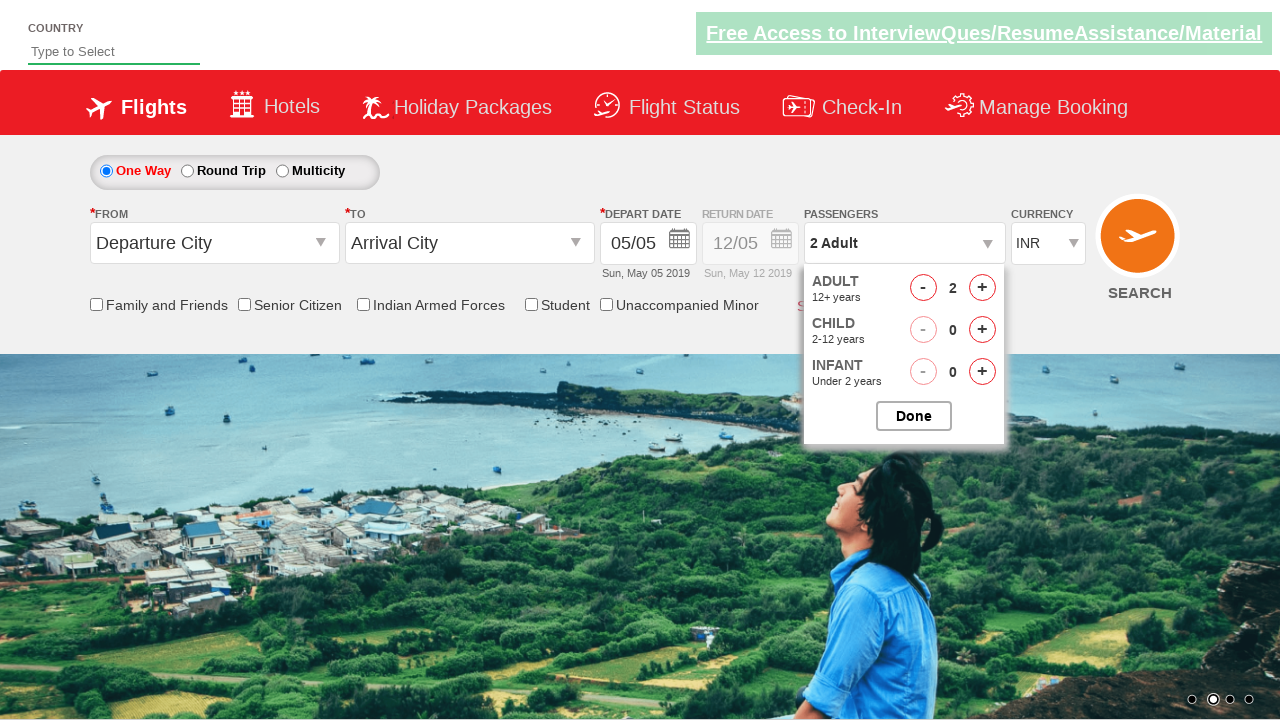

Clicked increment adult button (iteration 2 of 5) at (982, 288) on #hrefIncAdt
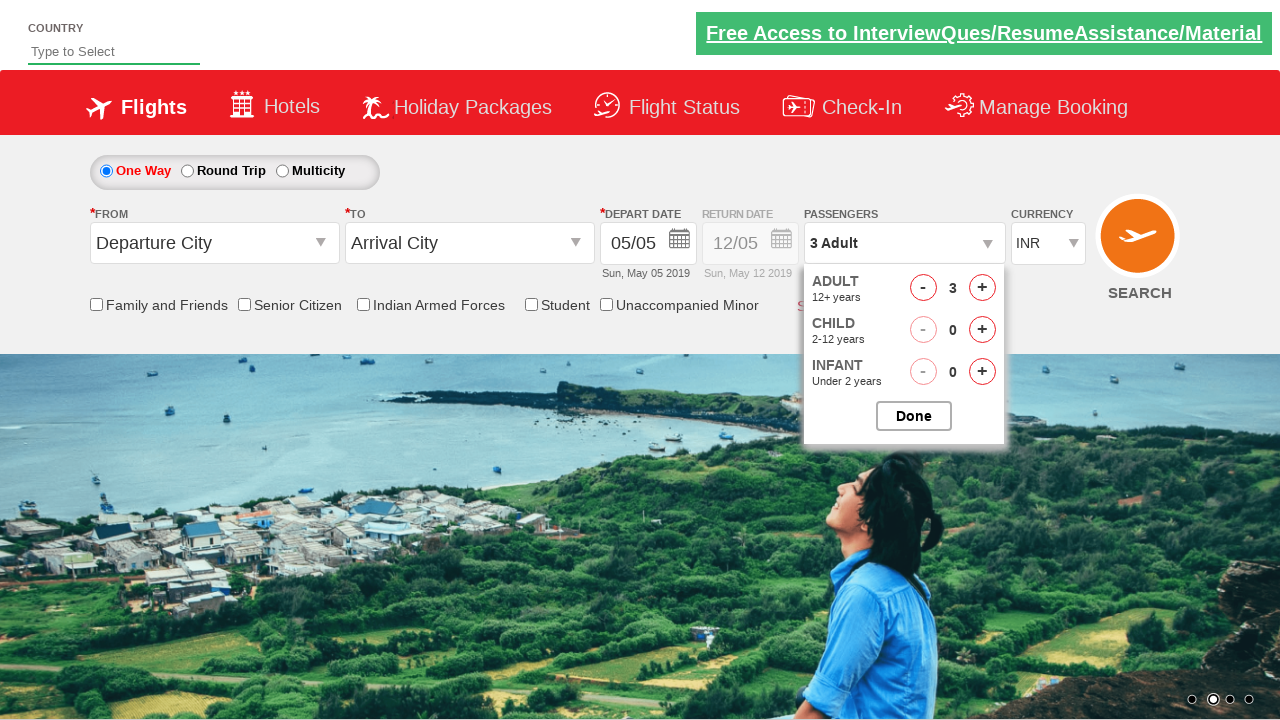

Clicked increment adult button (iteration 3 of 5) at (982, 288) on #hrefIncAdt
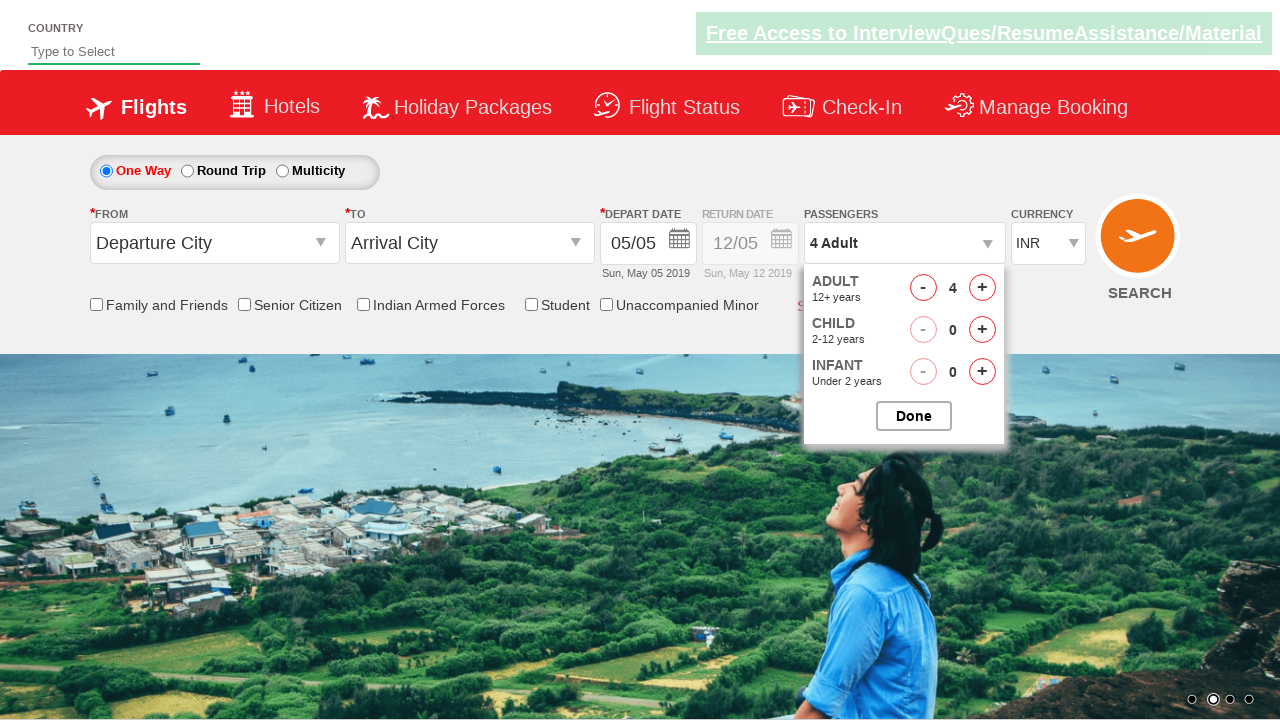

Clicked increment adult button (iteration 4 of 5) at (982, 288) on #hrefIncAdt
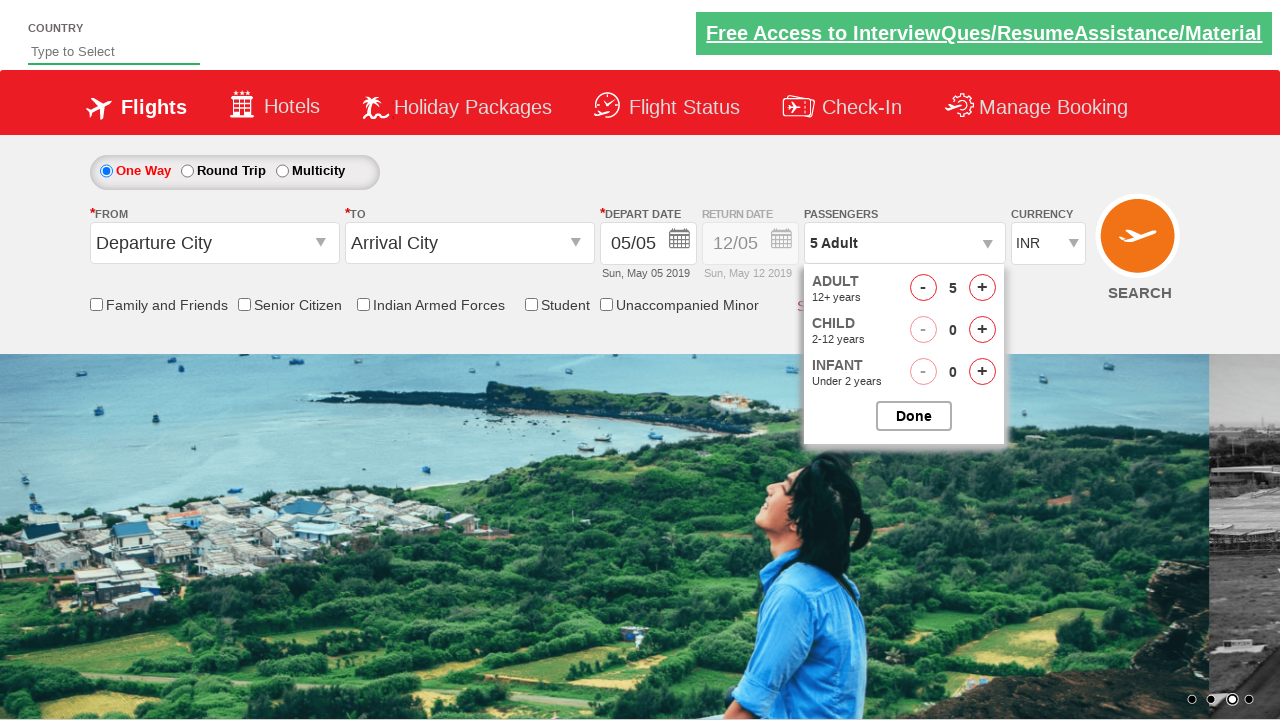

Clicked increment adult button (iteration 5 of 5) at (982, 288) on #hrefIncAdt
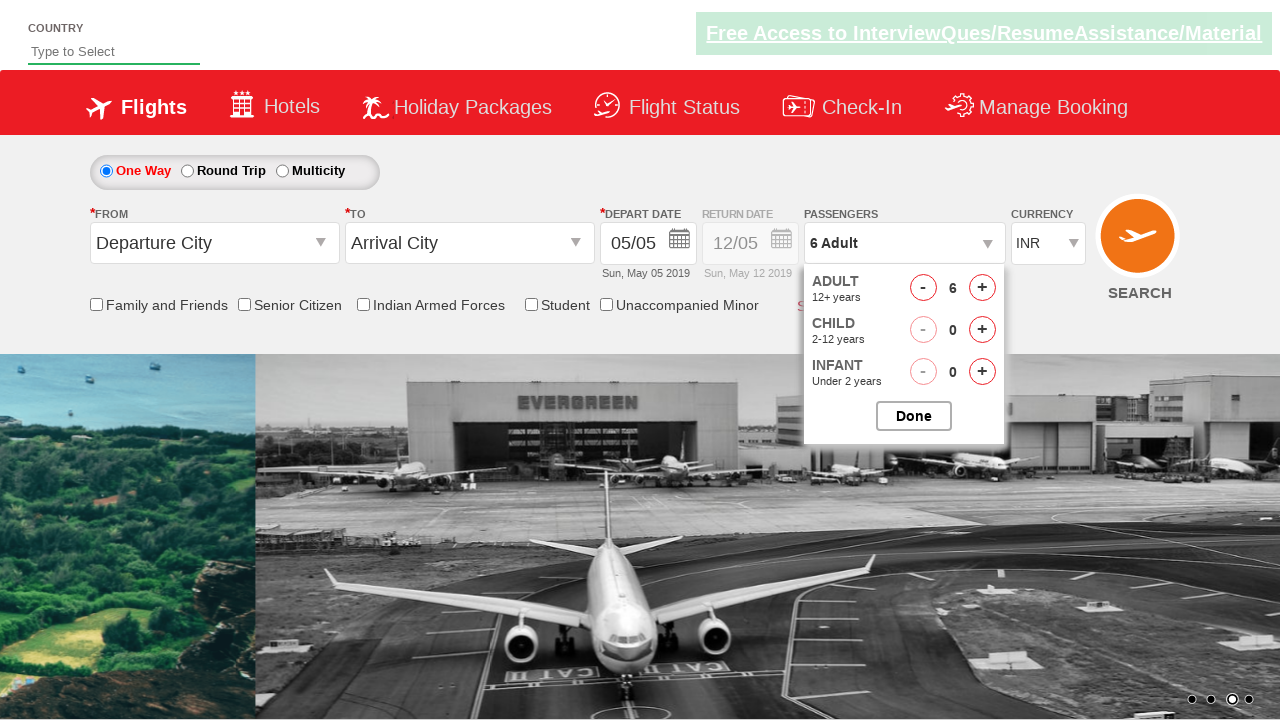

Closed passenger selection dialog at (914, 416) on #btnclosepaxoption
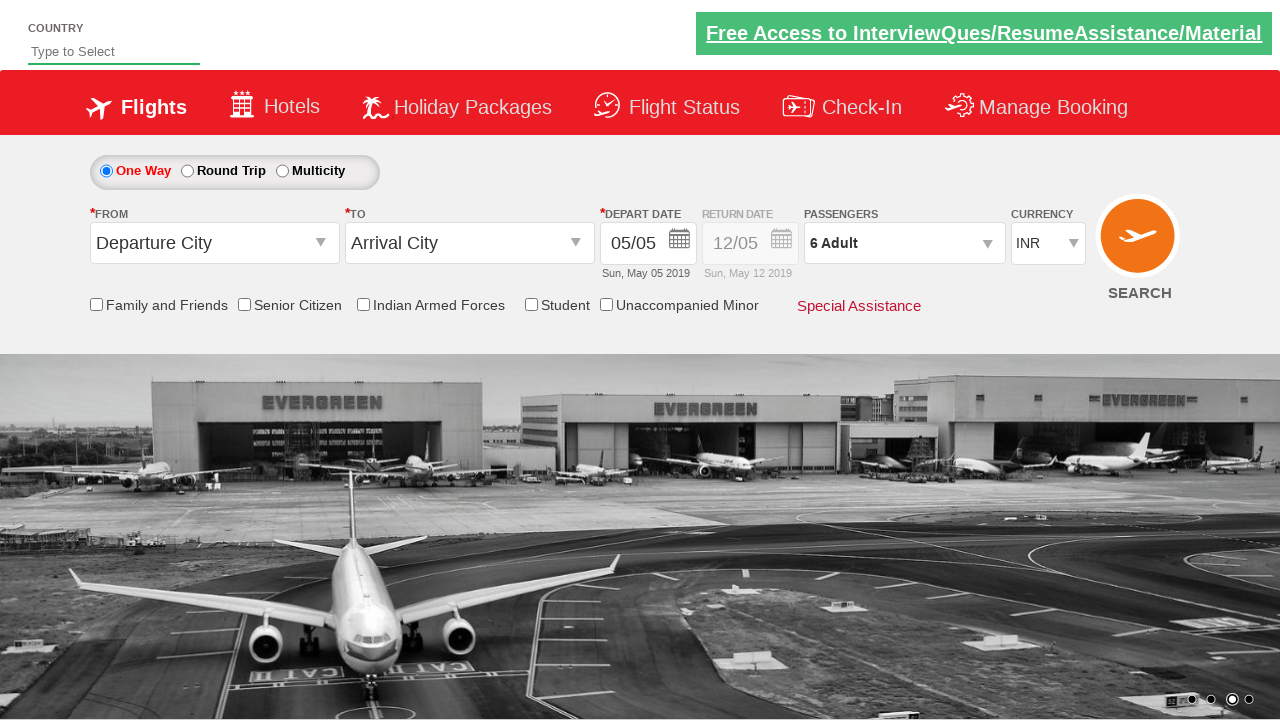

Verified passenger count displays '6 Adult'
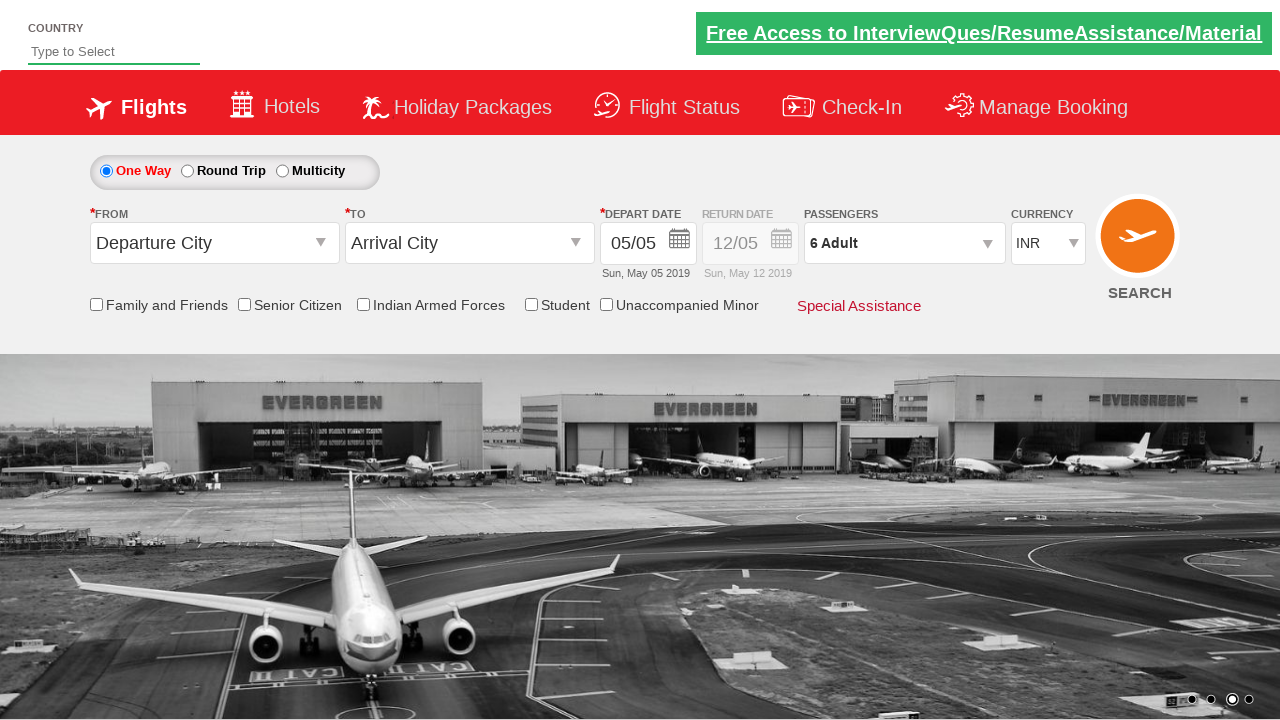

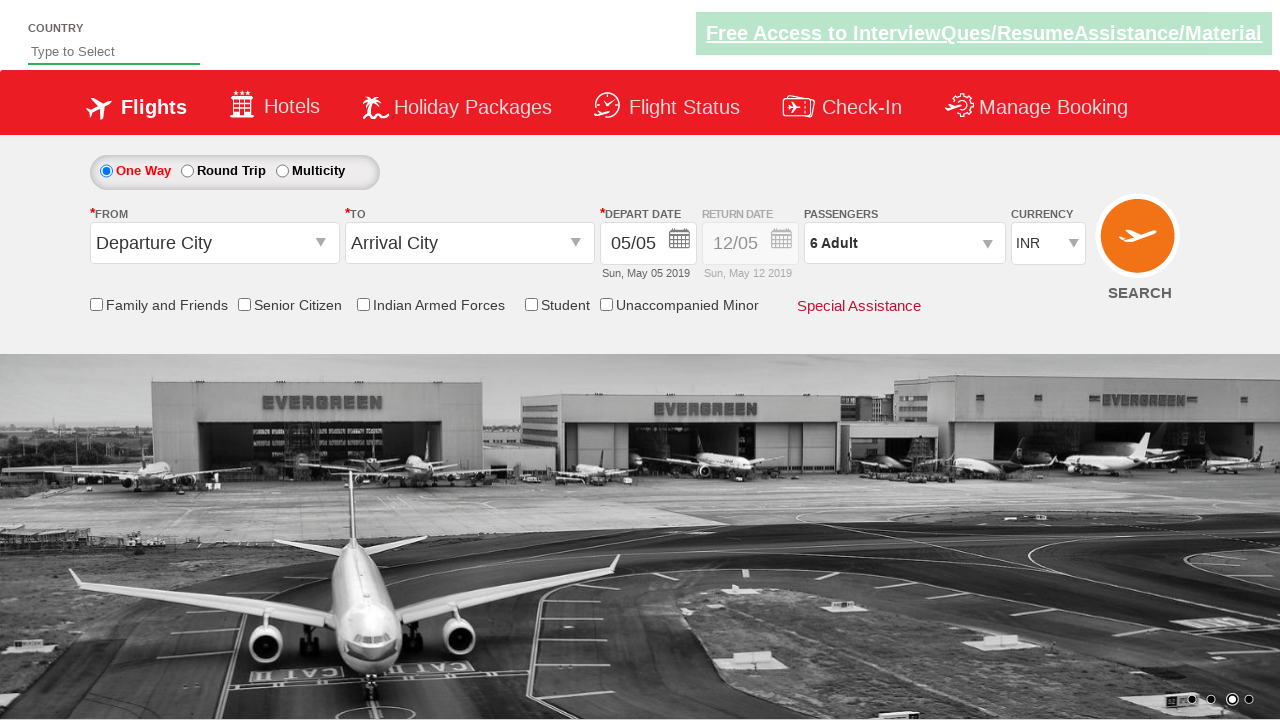